Tests radio button selection and textbox visibility toggle functionality on an automation practice page by selecting a radio button and clicking a hide button to verify the textbox disappears

Starting URL: https://rahulshettyacademy.com/AutomationPractice/

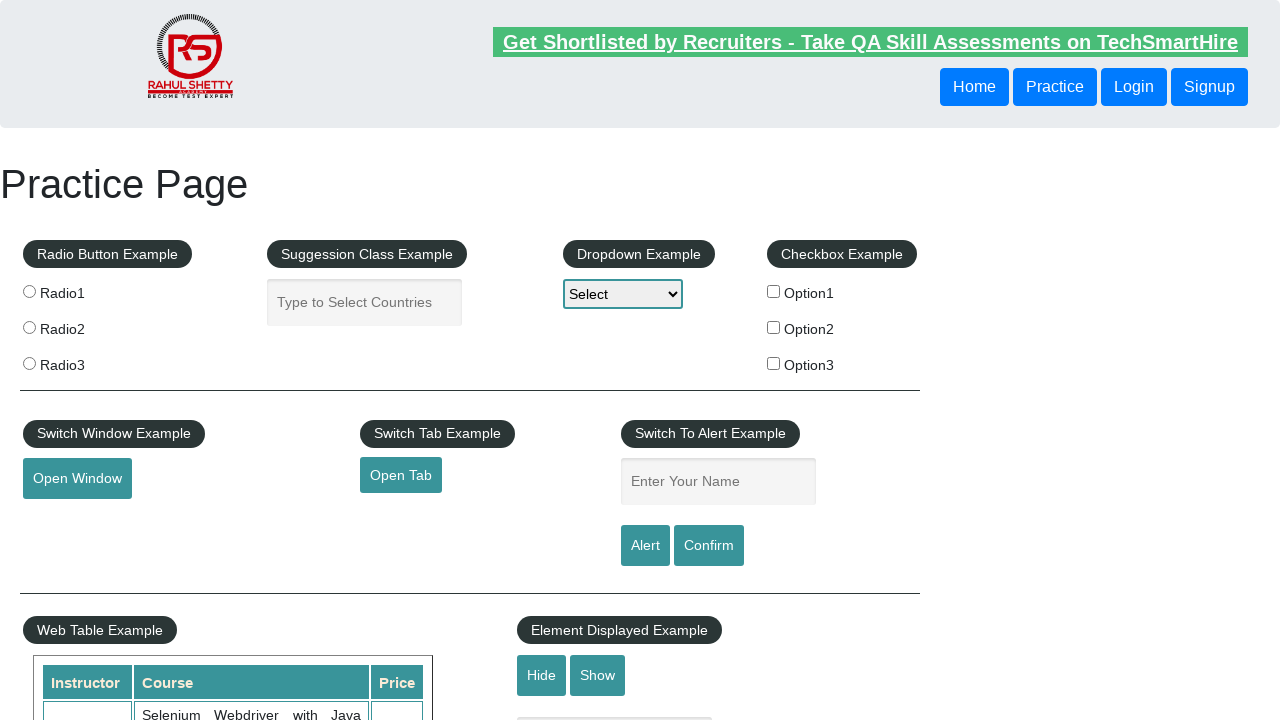

Navigated to automation practice page
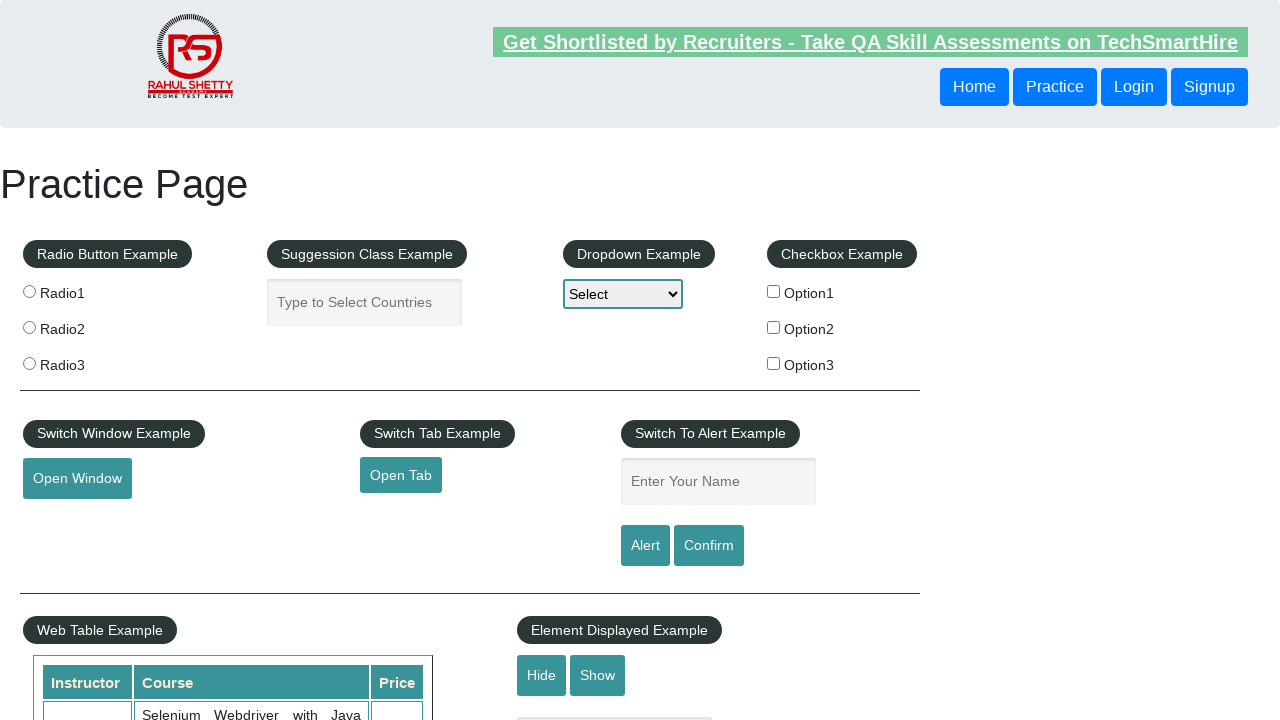

Located all radio buttons on the page
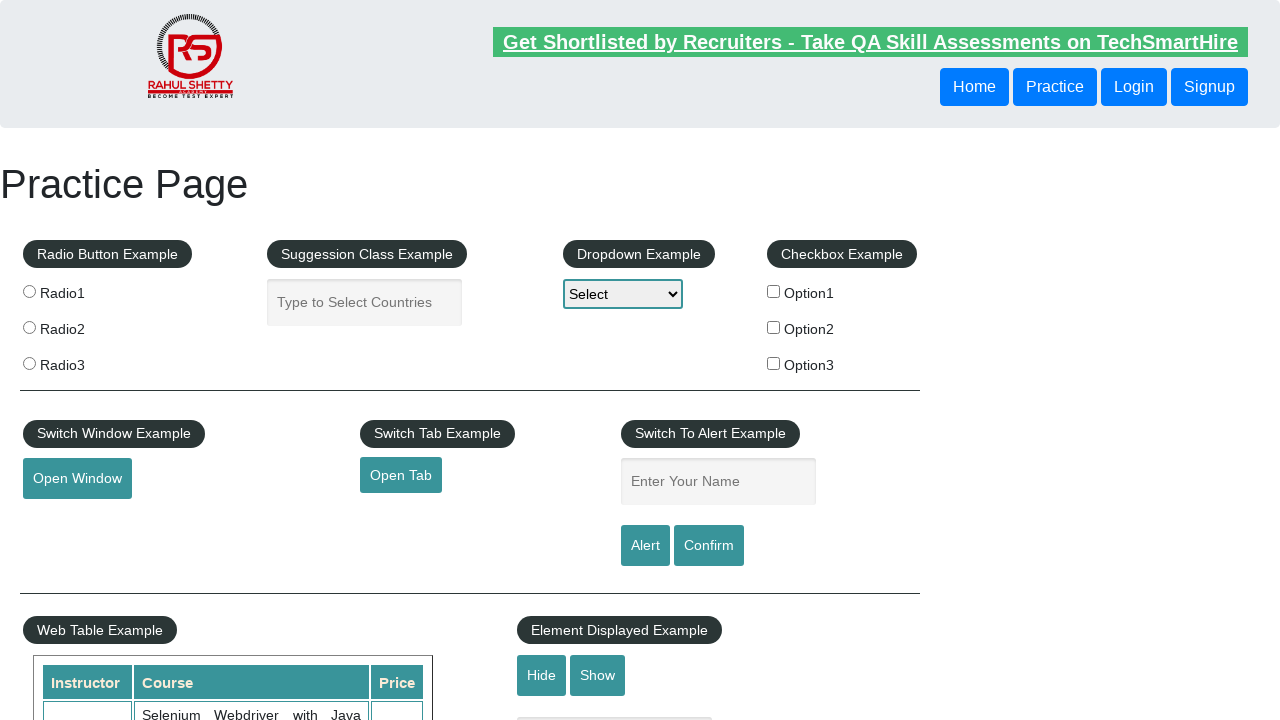

Clicked the third radio button at (29, 363) on .radioButton >> nth=2
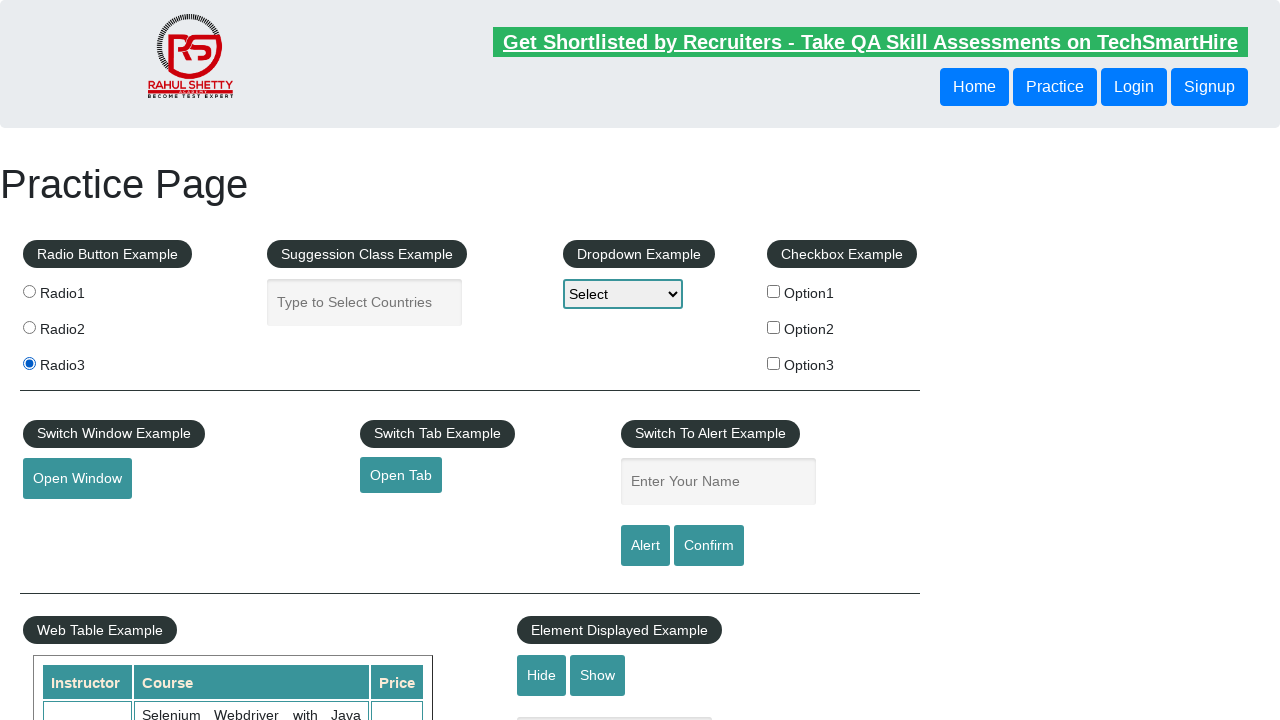

Verified that the third radio button is selected
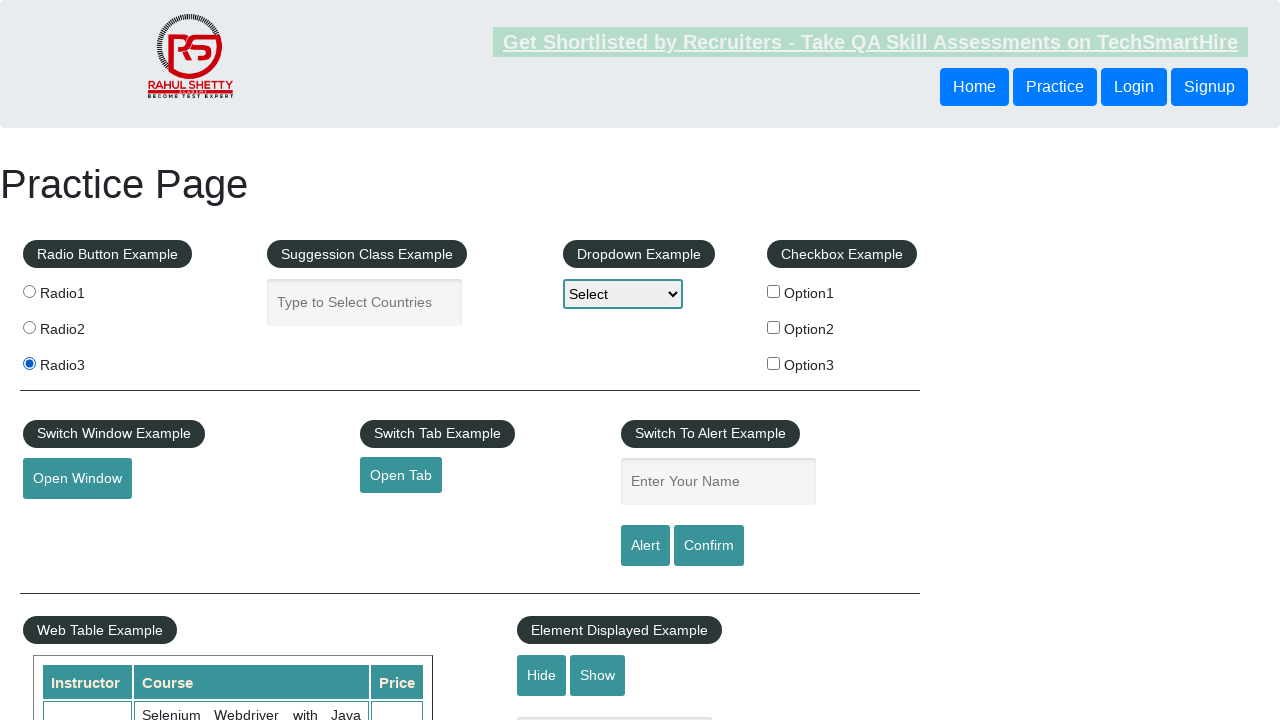

Verified that the textbox is visible
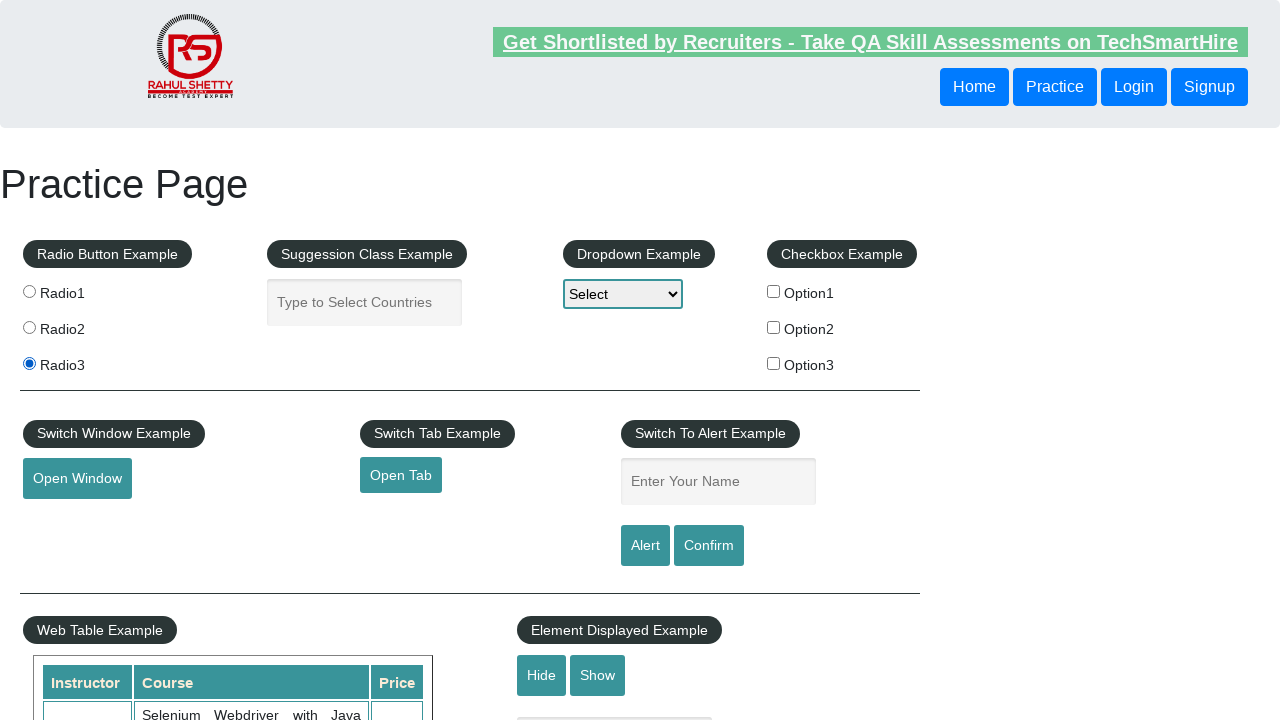

Clicked the hide textbox button at (542, 675) on input#hide-textbox
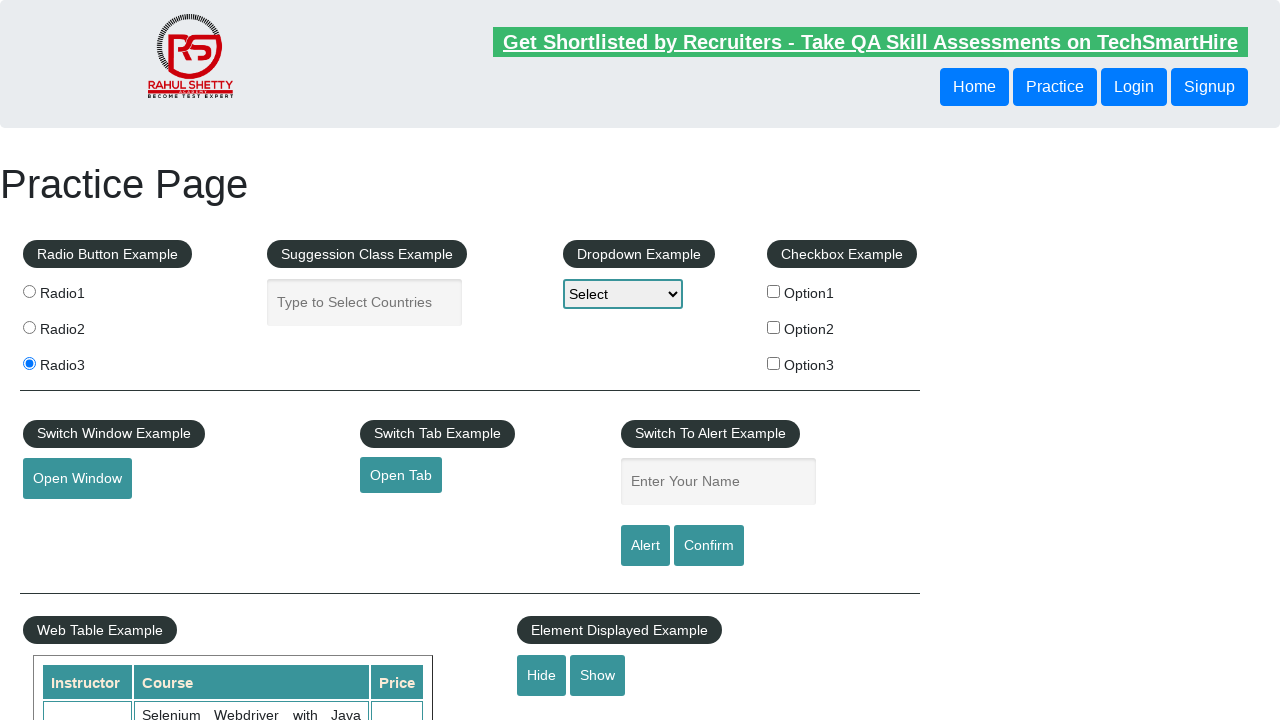

Waited for textbox to become hidden
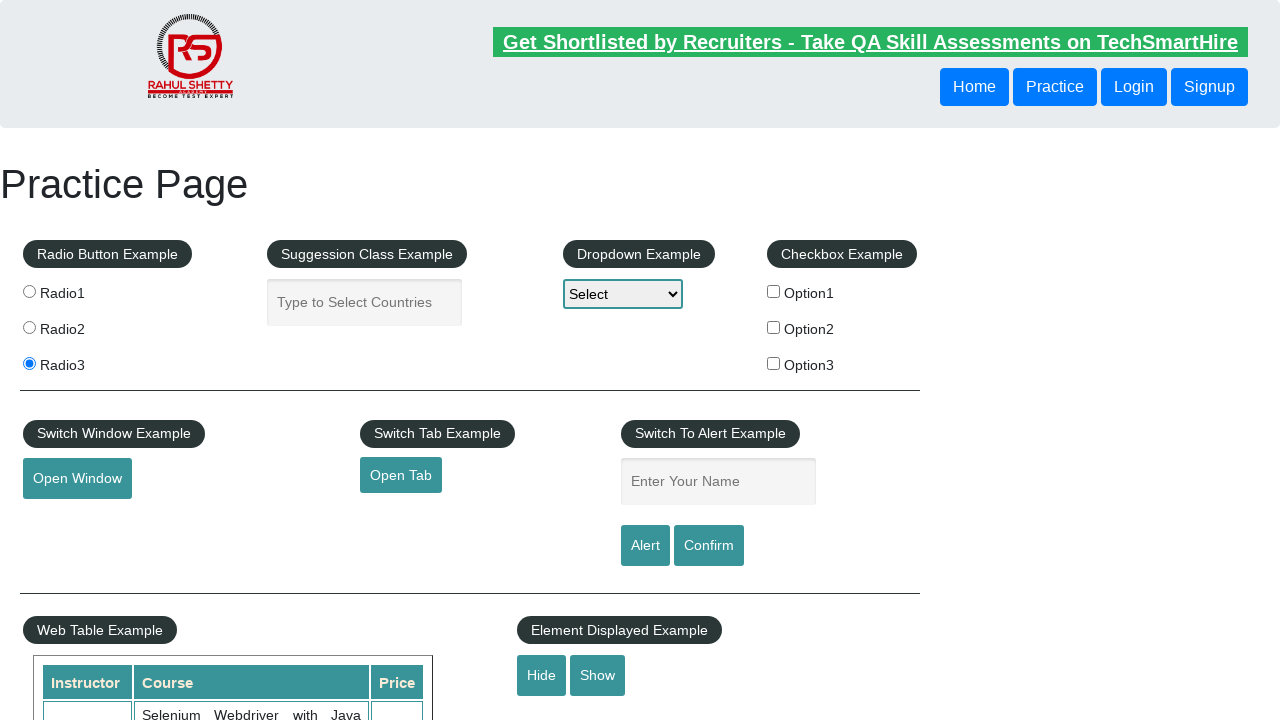

Verified that the textbox is now hidden
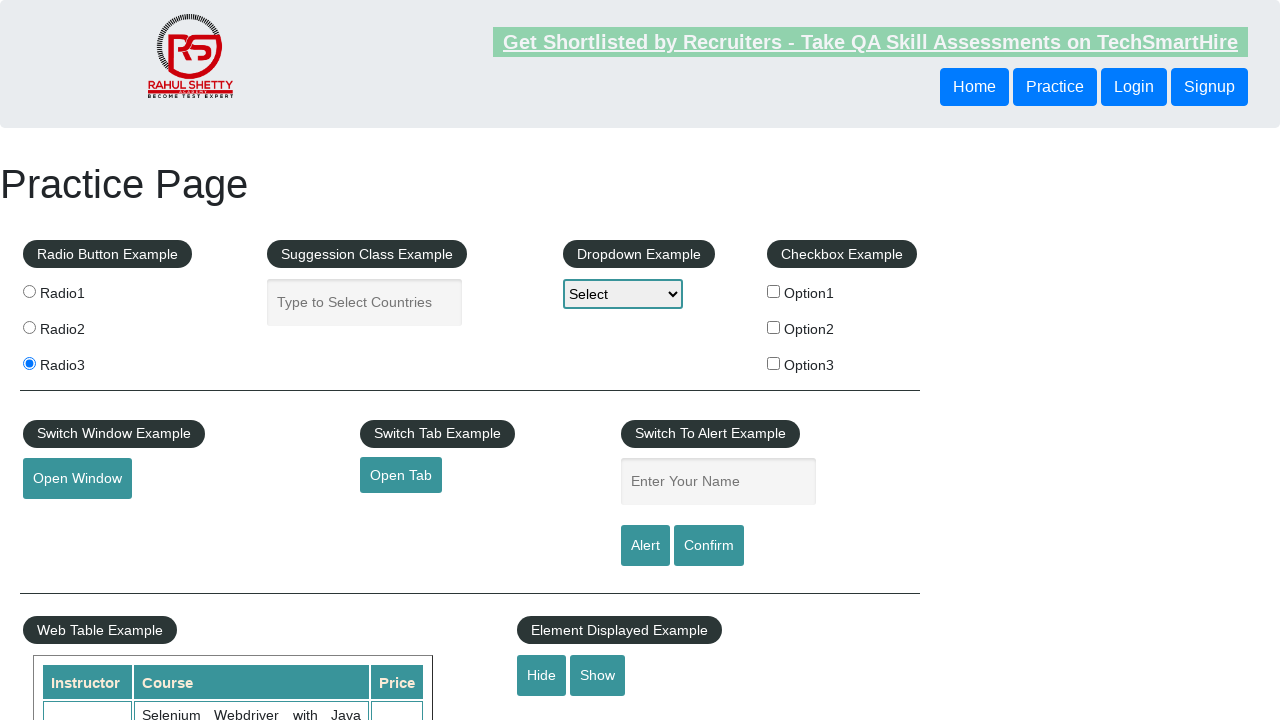

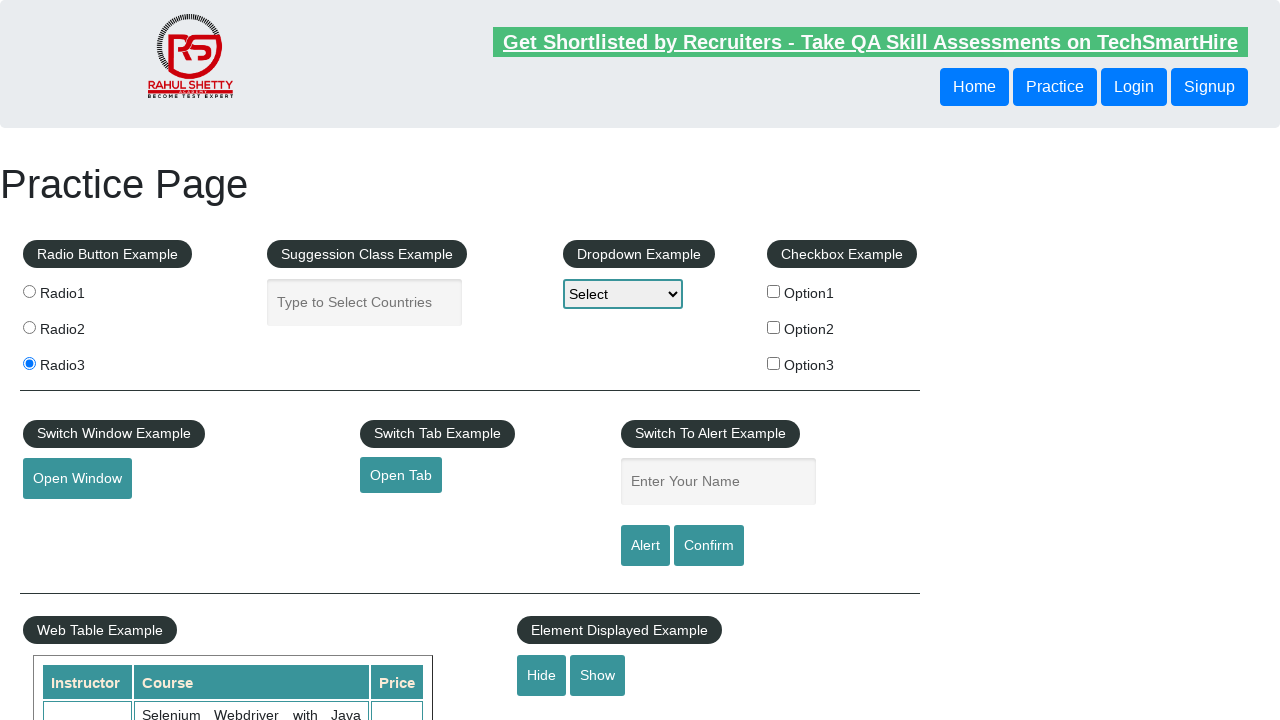